Tests sorting functionality on a product offers table by clicking the first column header to sort, then navigates through pagination pages to locate a specific product (Rice).

Starting URL: https://rahulshettyacademy.com/greenkart/#/offers

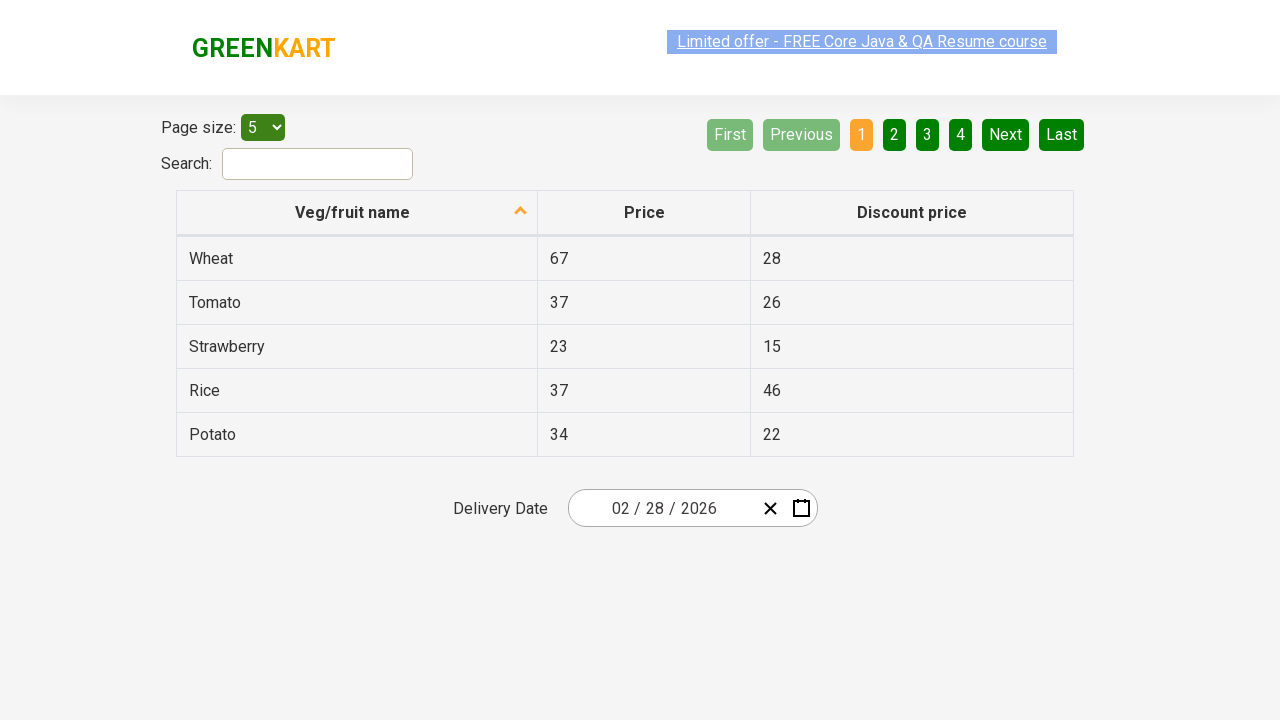

Clicked first column header to sort table at (357, 213) on xpath=//tr/th[1]
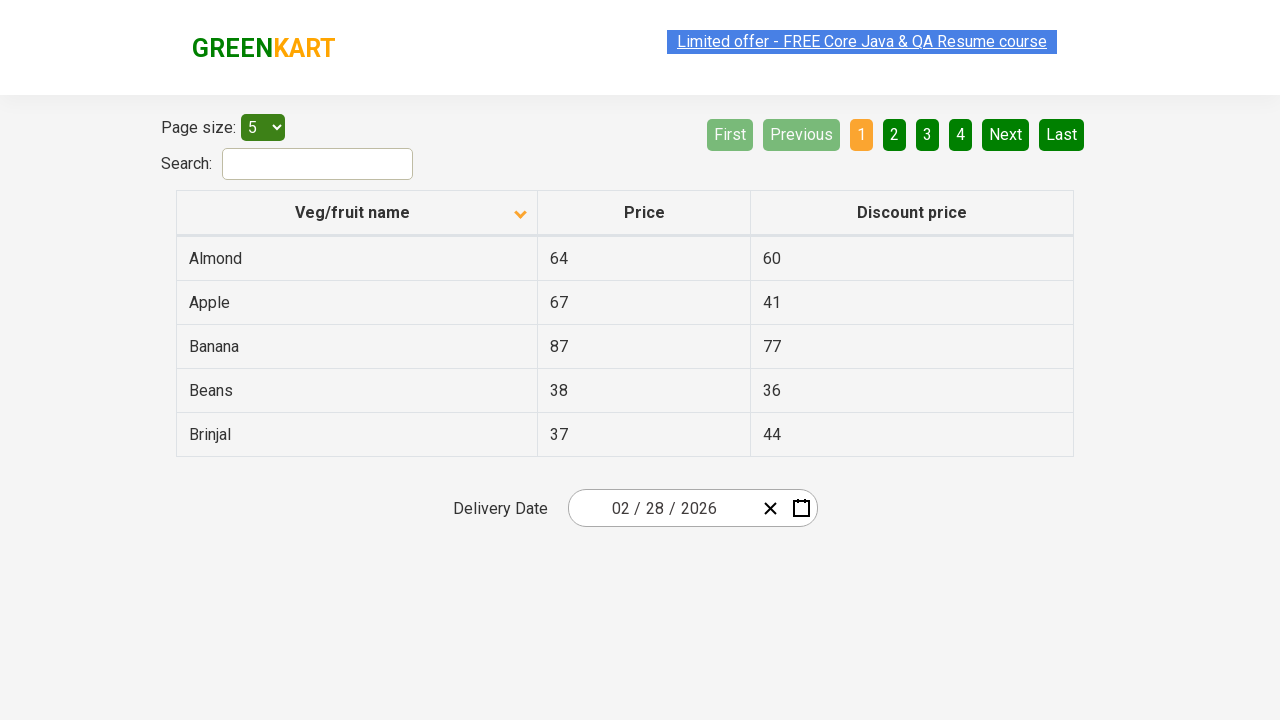

Table data loaded after sorting
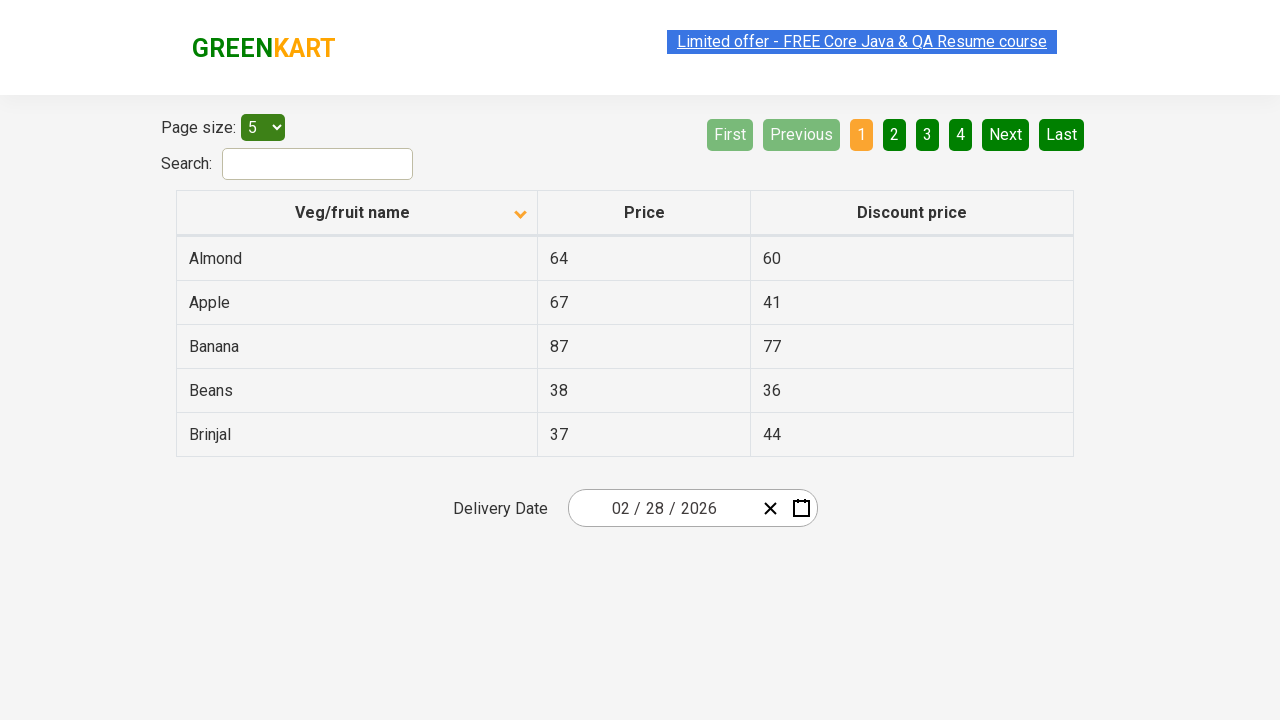

Retrieved all items from first column
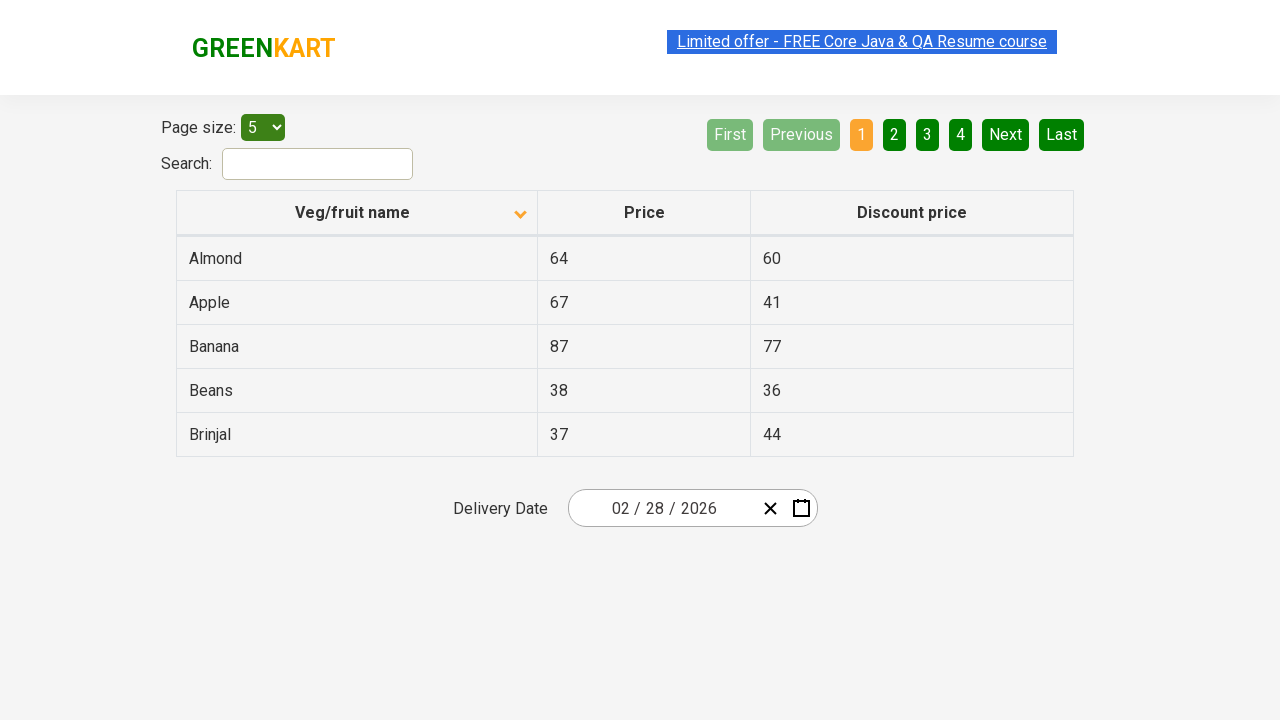

Verified table is sorted correctly
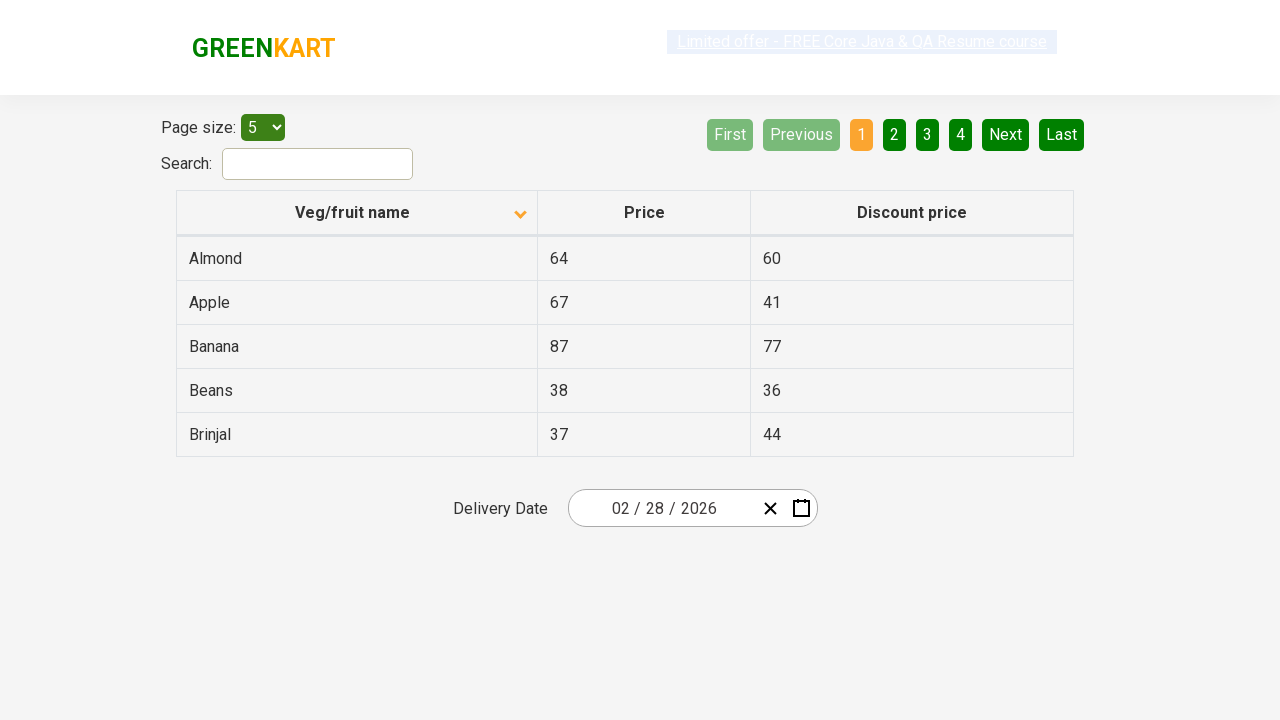

Checked page 1 for 'Rice' product
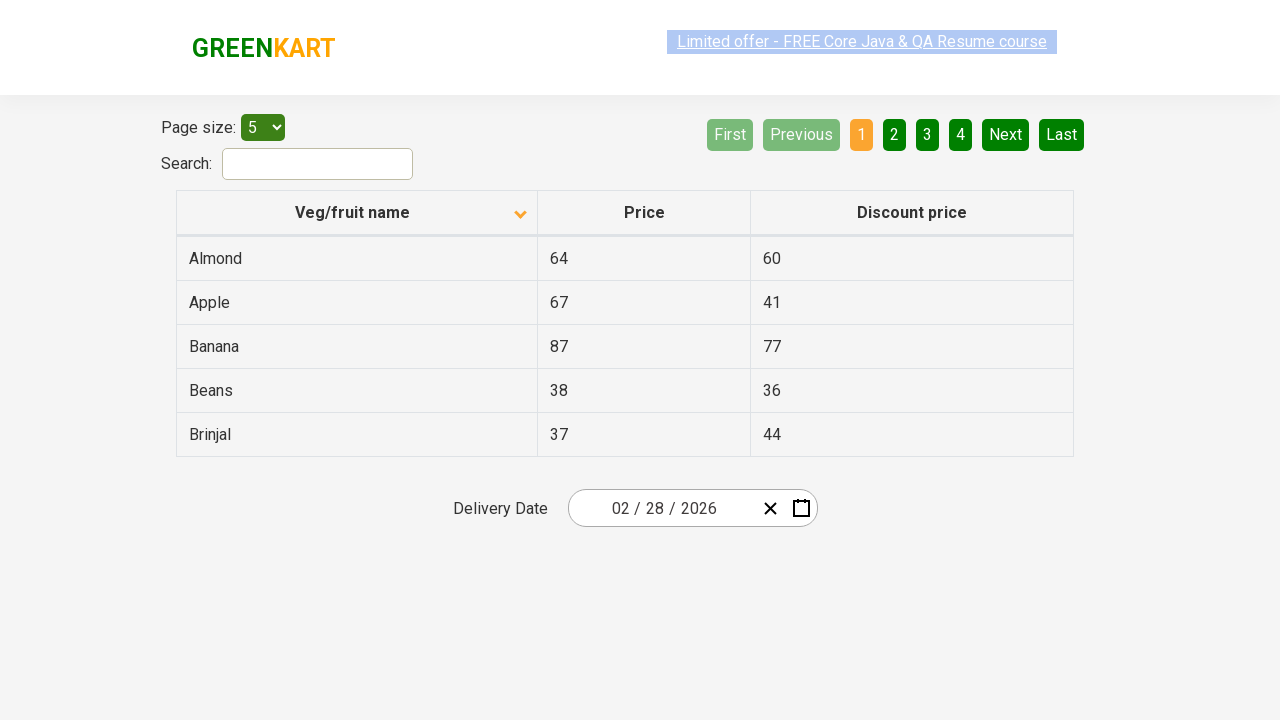

Clicked Next button to navigate to page 2 at (1006, 134) on [aria-label='Next']
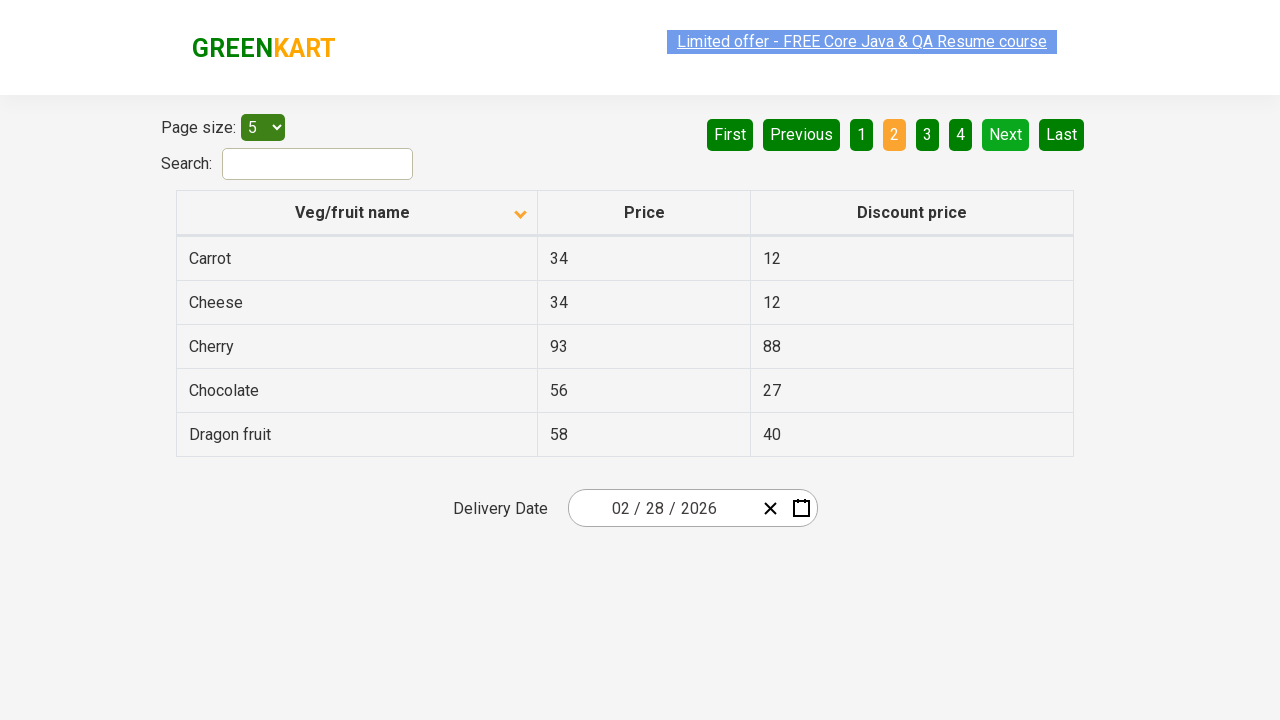

Waited for page transition to complete
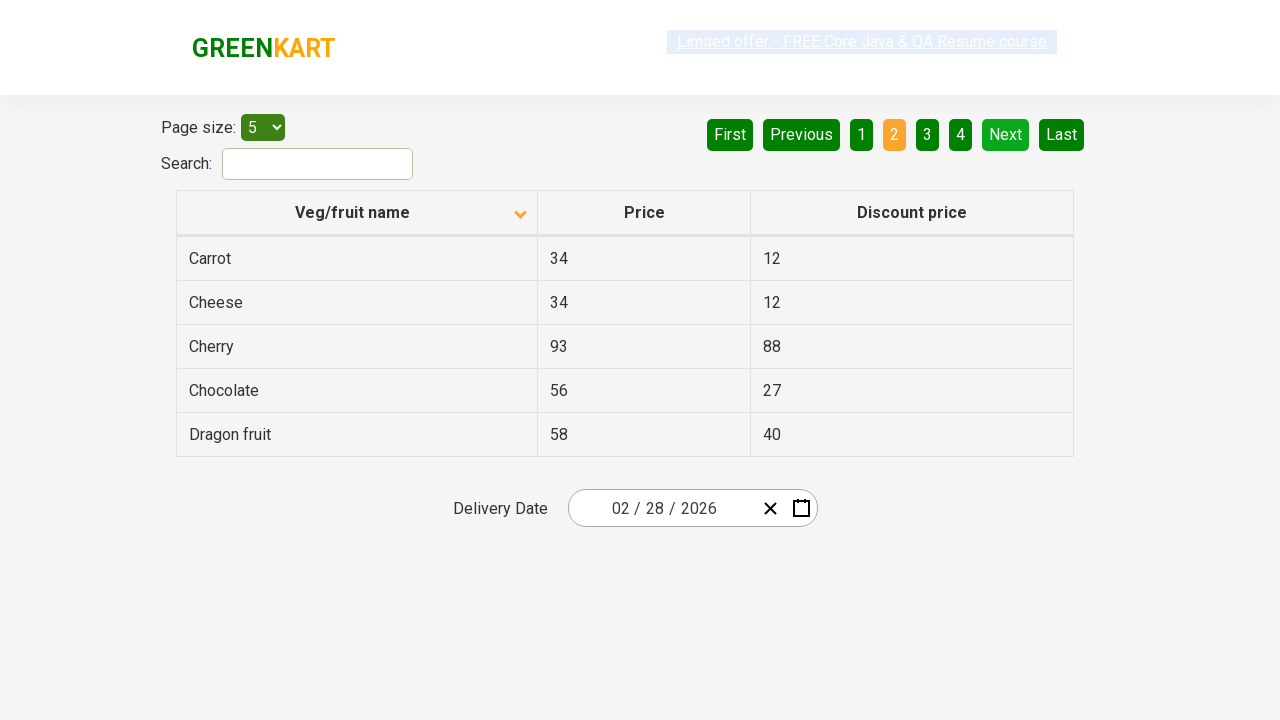

Checked page 2 for 'Rice' product
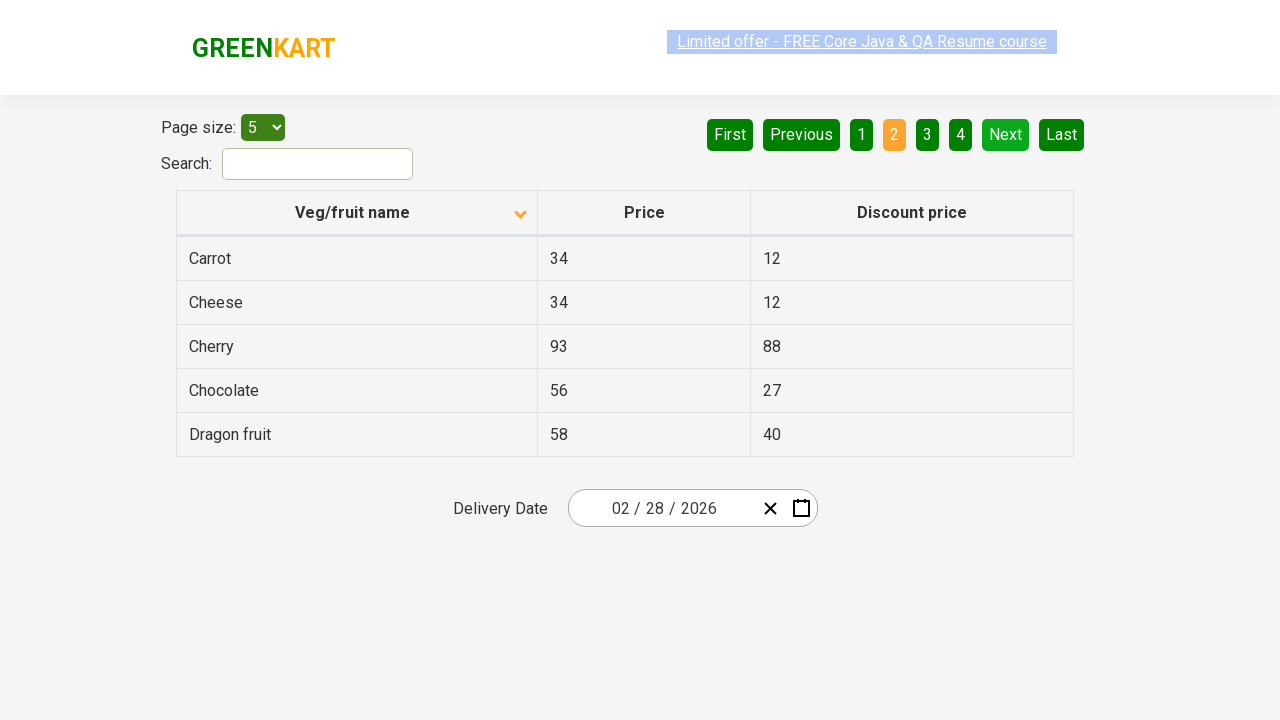

Clicked Next button to navigate to page 3 at (1006, 134) on [aria-label='Next']
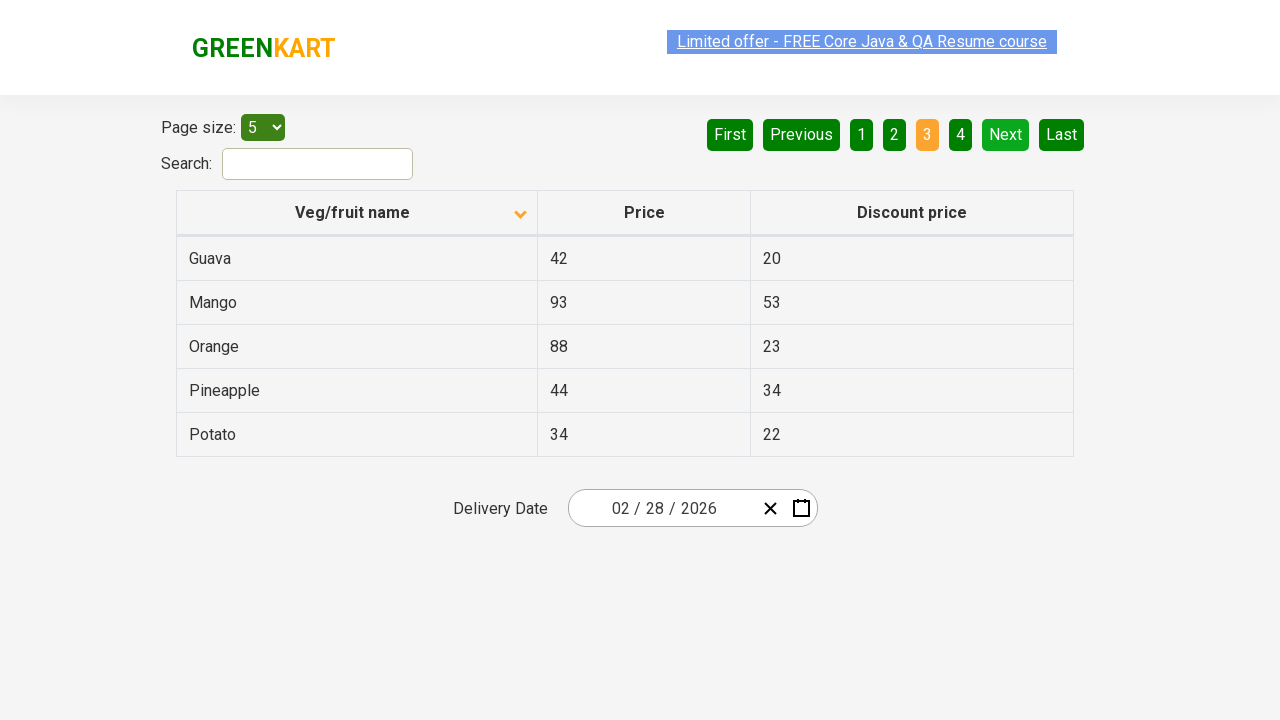

Waited for page transition to complete
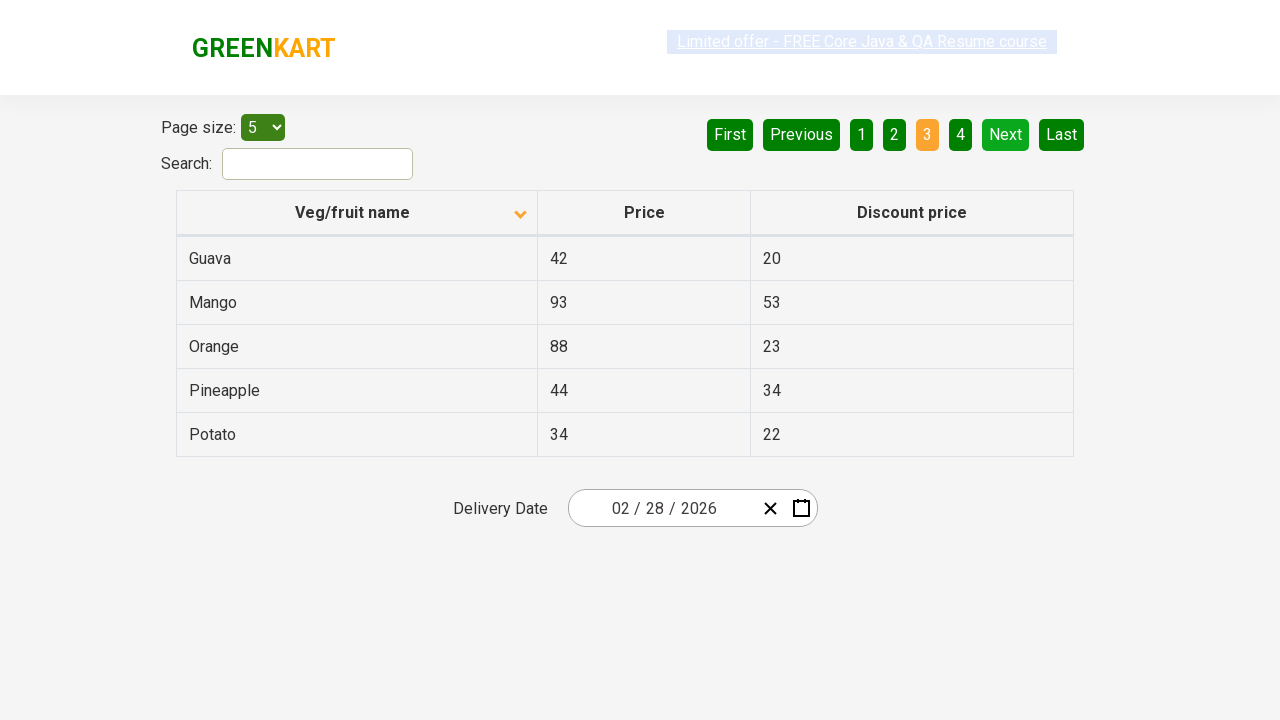

Checked page 3 for 'Rice' product
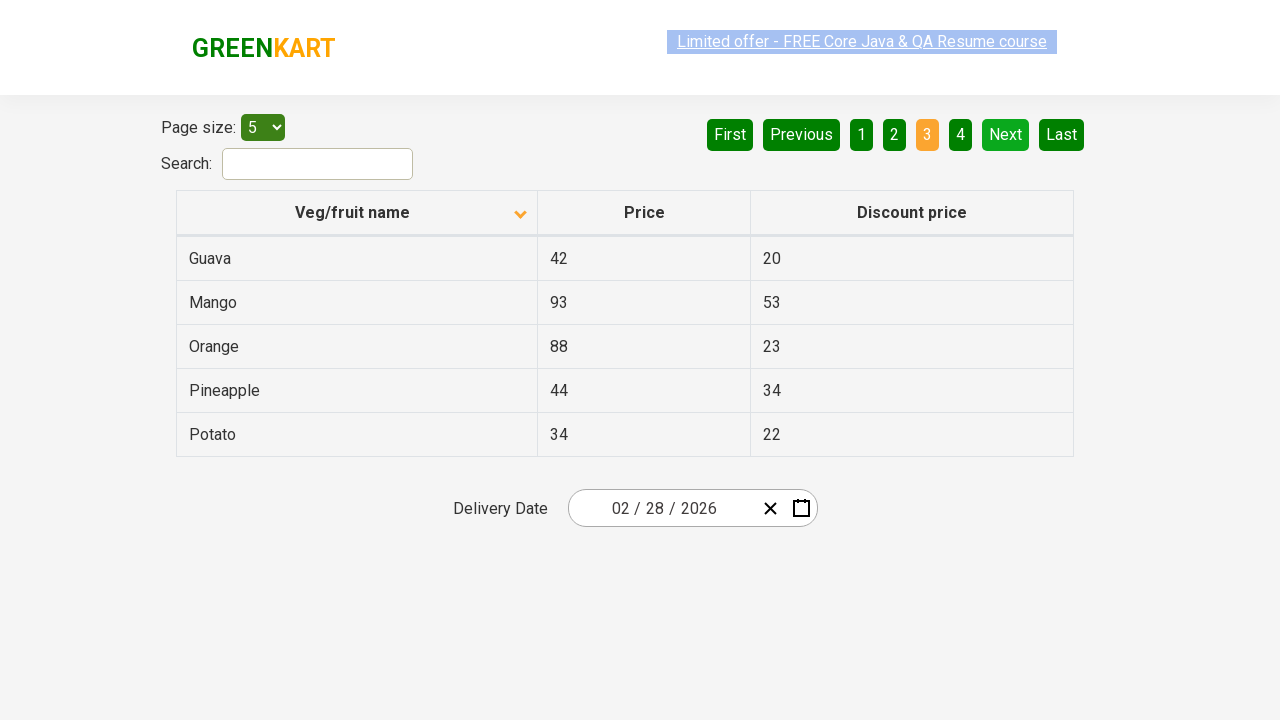

Clicked Next button to navigate to page 4 at (1006, 134) on [aria-label='Next']
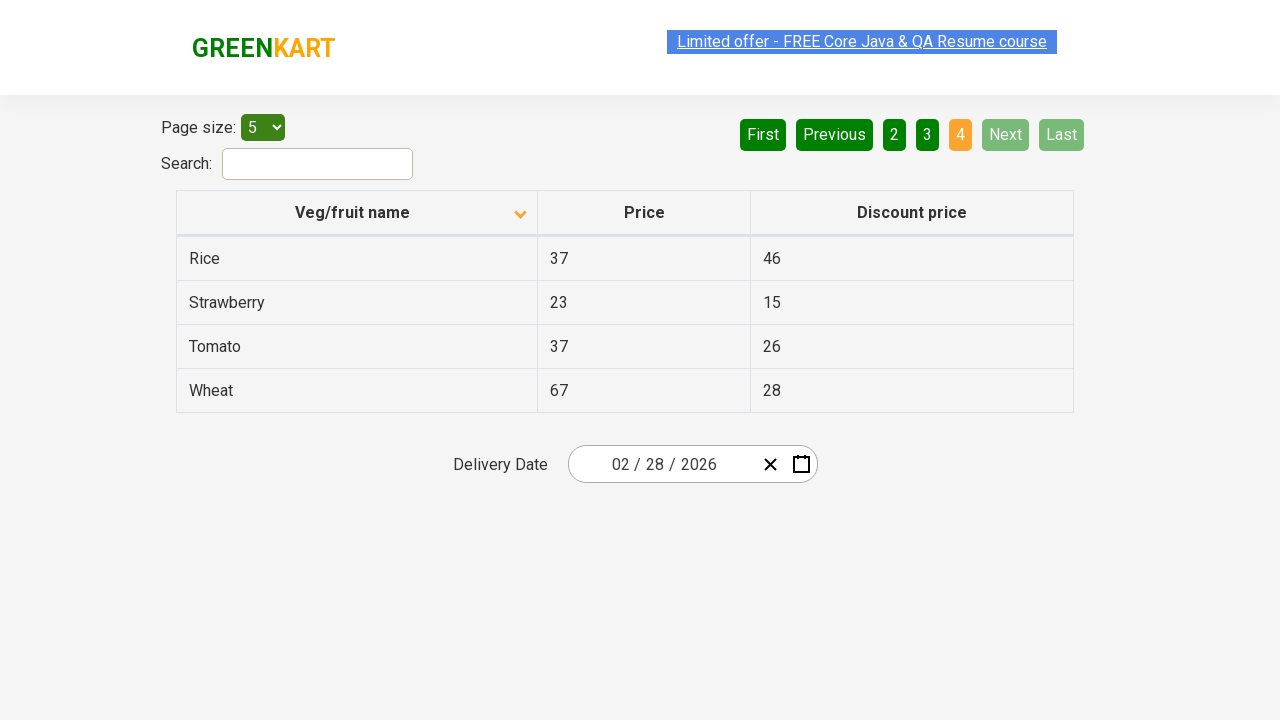

Waited for page transition to complete
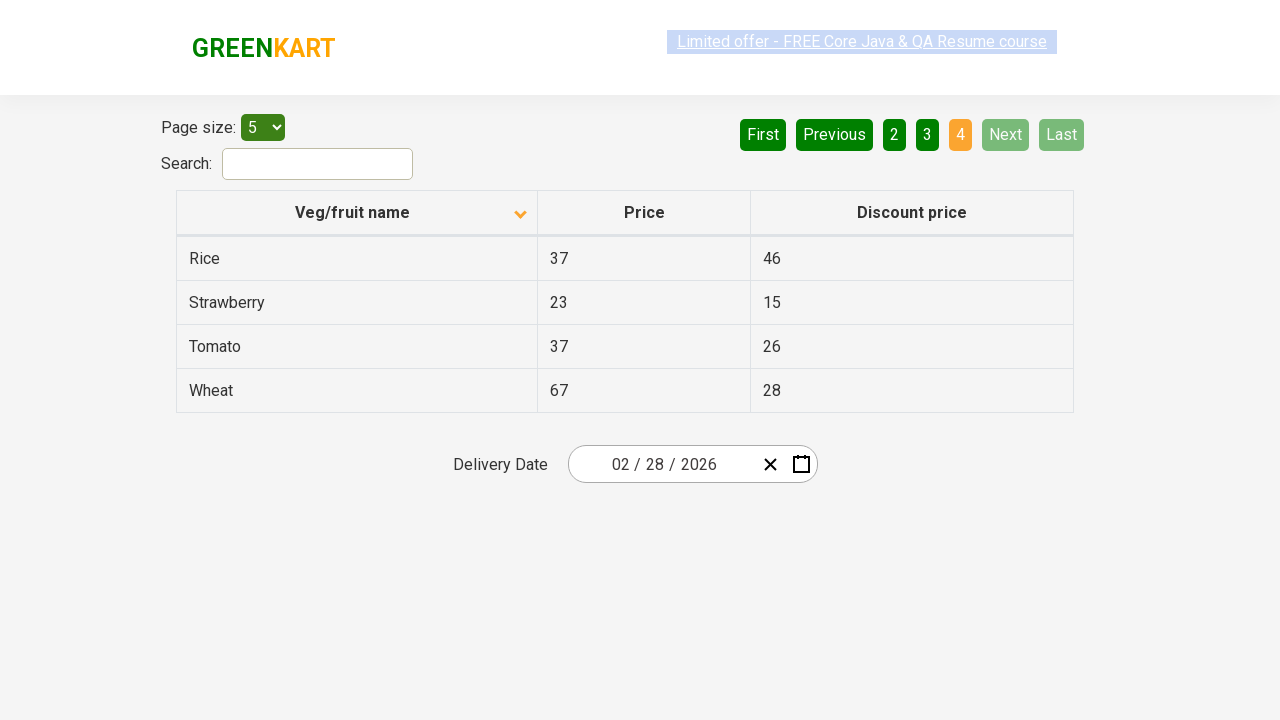

Checked page 4 for 'Rice' product
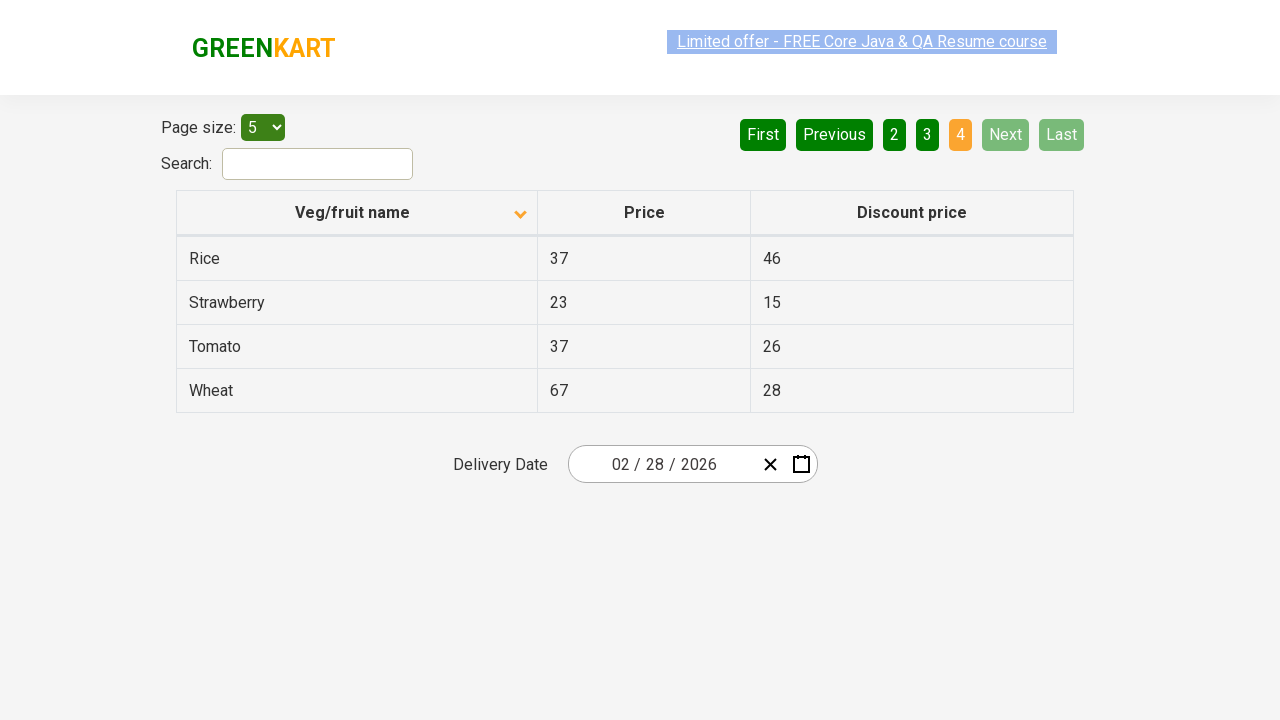

Found 'Rice' product on current page
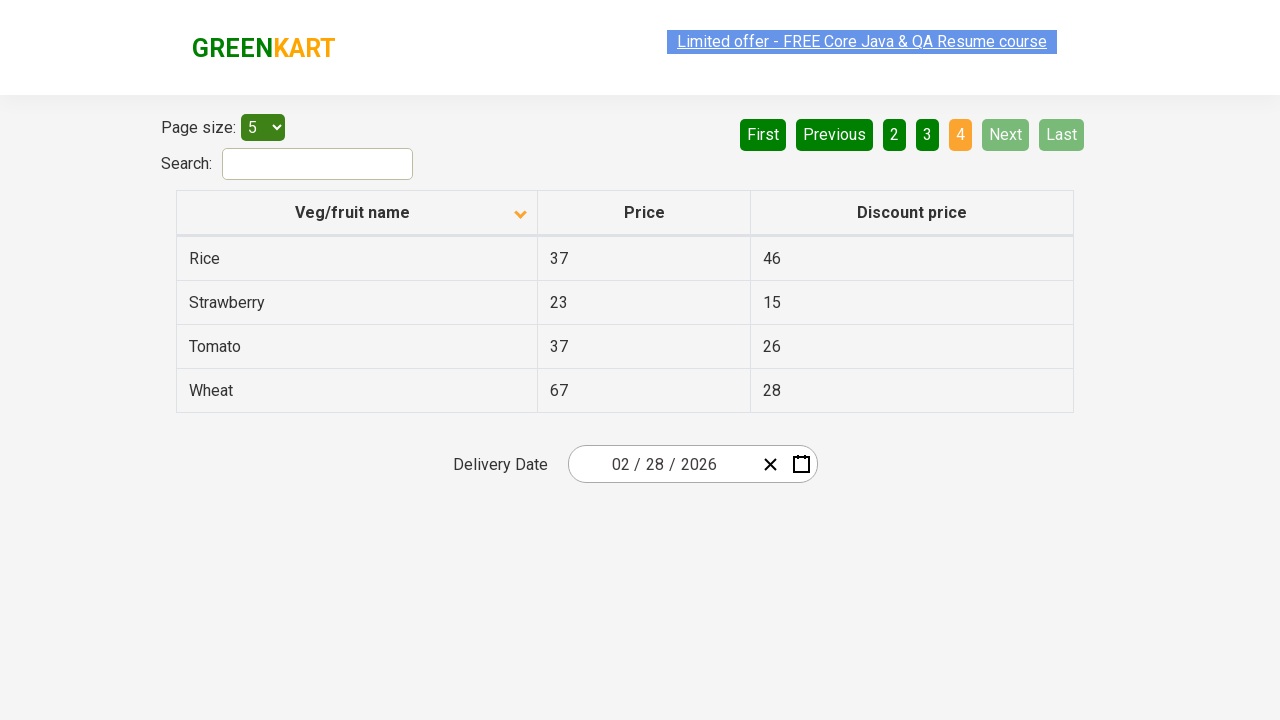

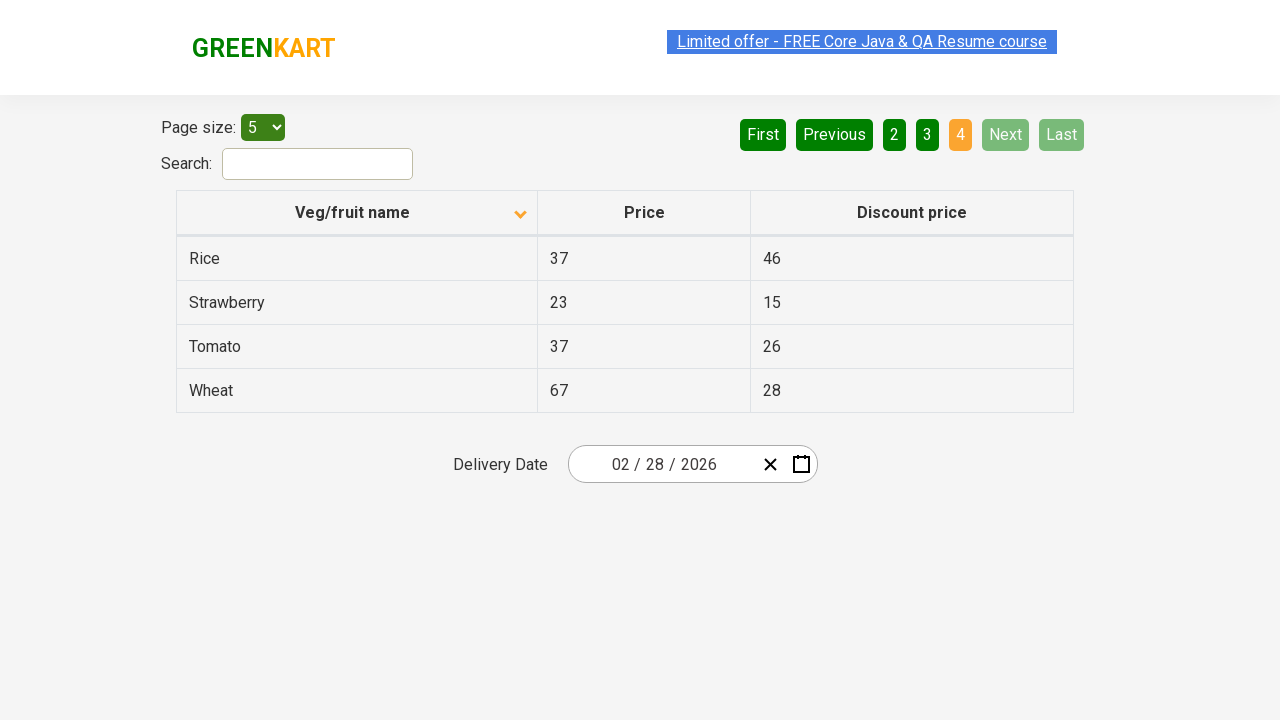